Tests sorting the Email column in ascending order by clicking the column header

Starting URL: http://the-internet.herokuapp.com/tables

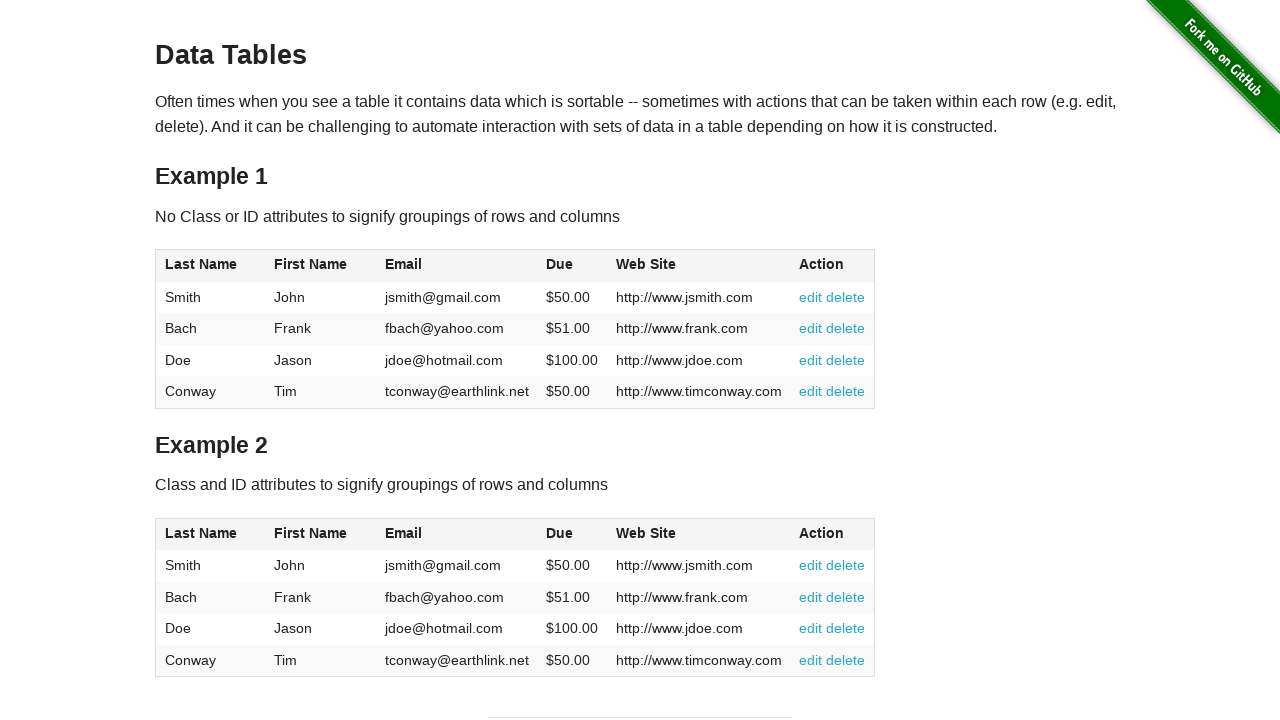

Clicked Email column header to sort ascending at (457, 266) on #table1 thead tr th:nth-of-type(3)
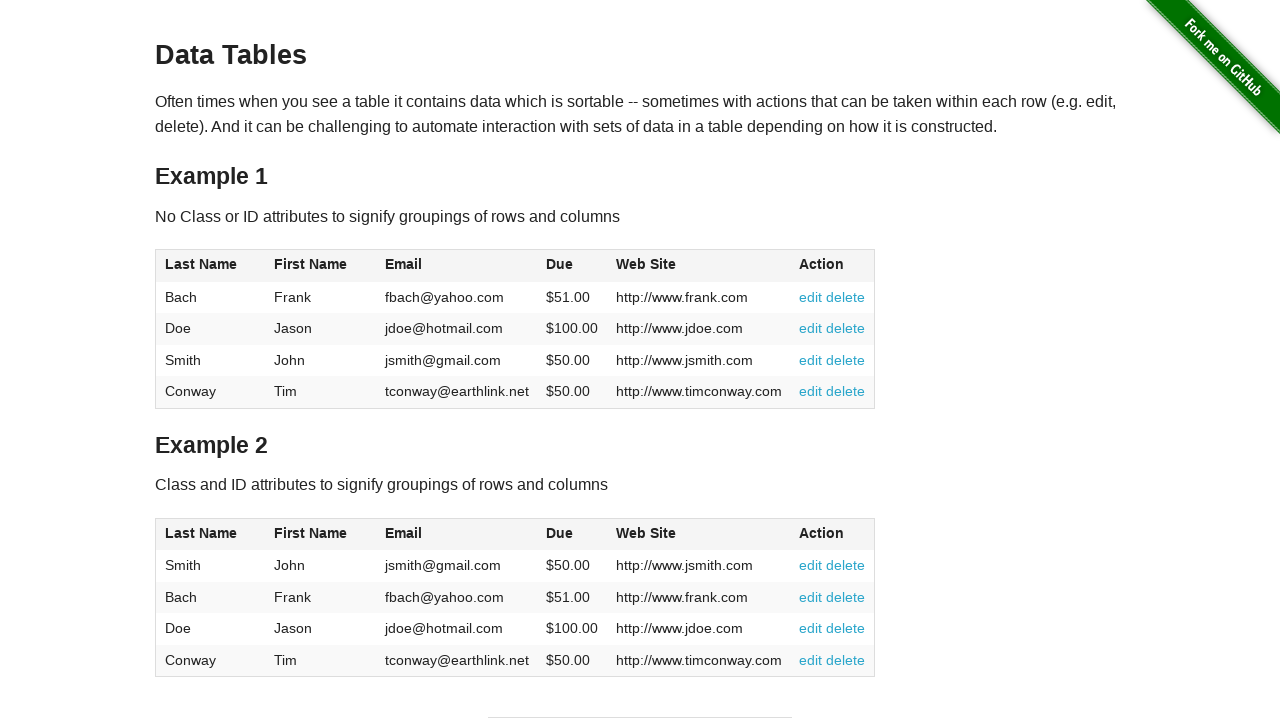

Email column cells loaded and visible
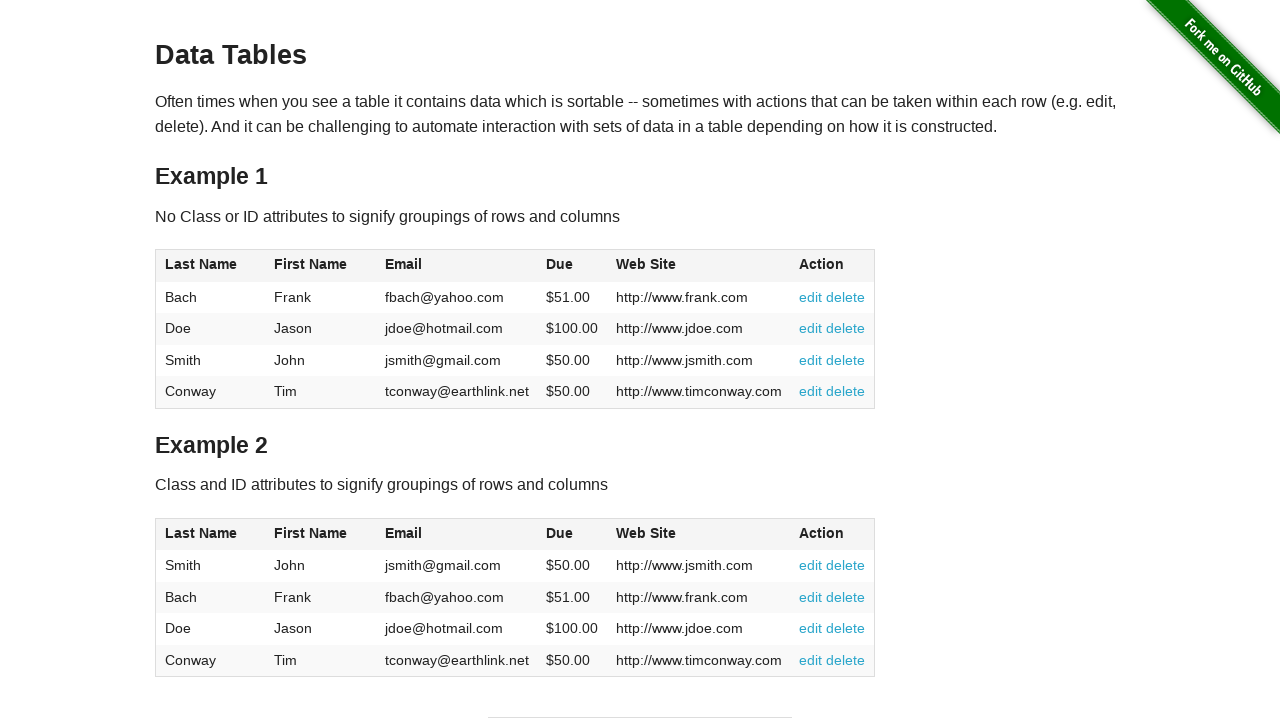

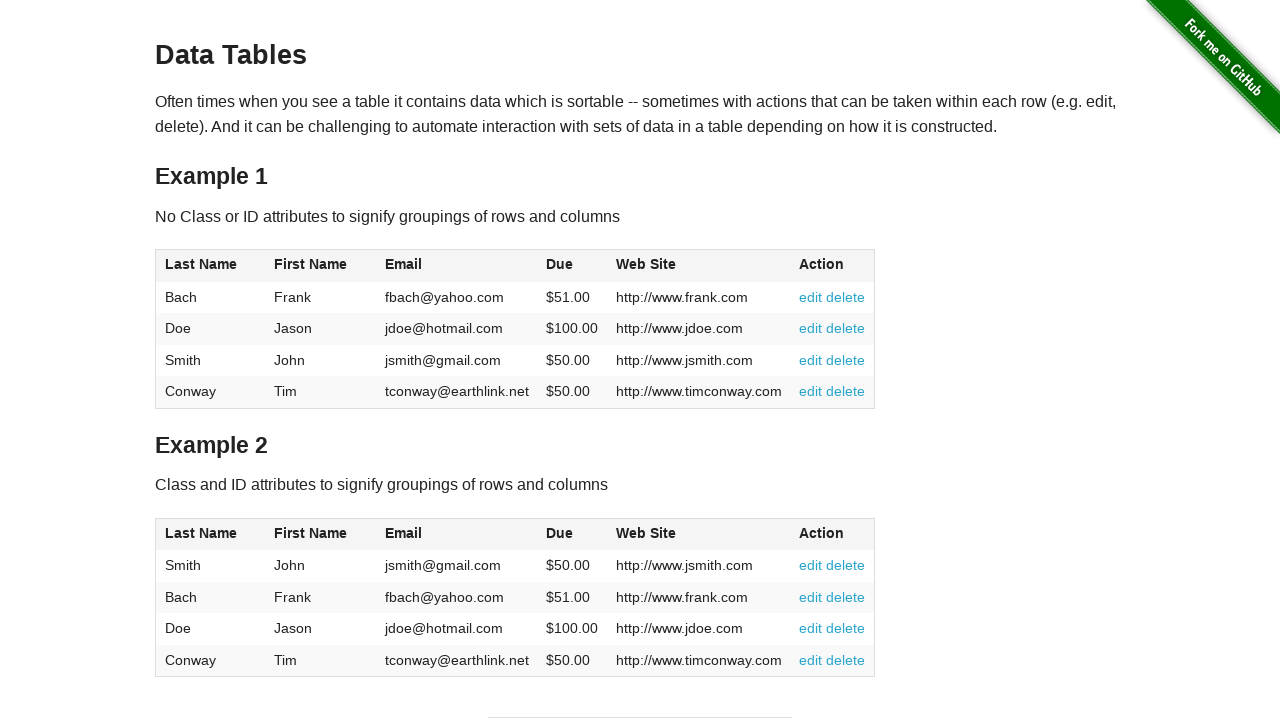